Tests dynamic loading functionality by clicking a start button and waiting for dynamically loaded content to appear

Starting URL: https://the-internet.herokuapp.com/dynamic_loading/1

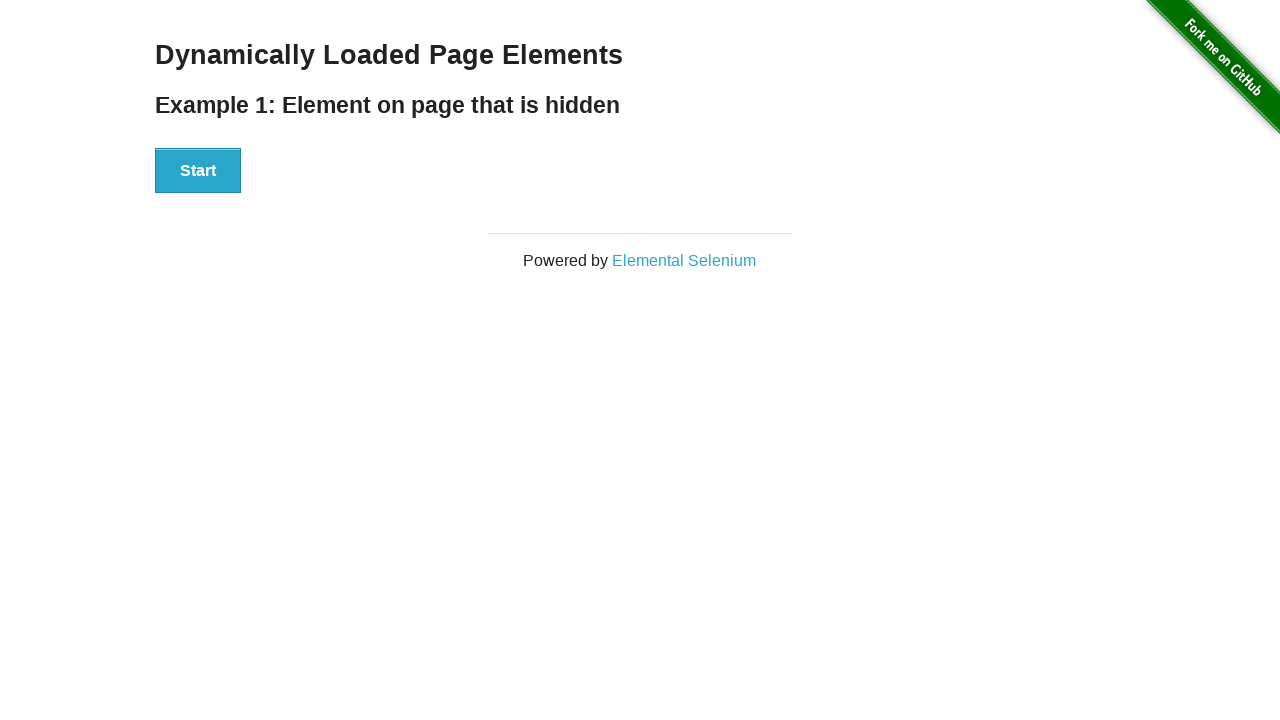

Clicked Start button to trigger dynamic loading at (198, 171) on xpath=//button[text()='Start']
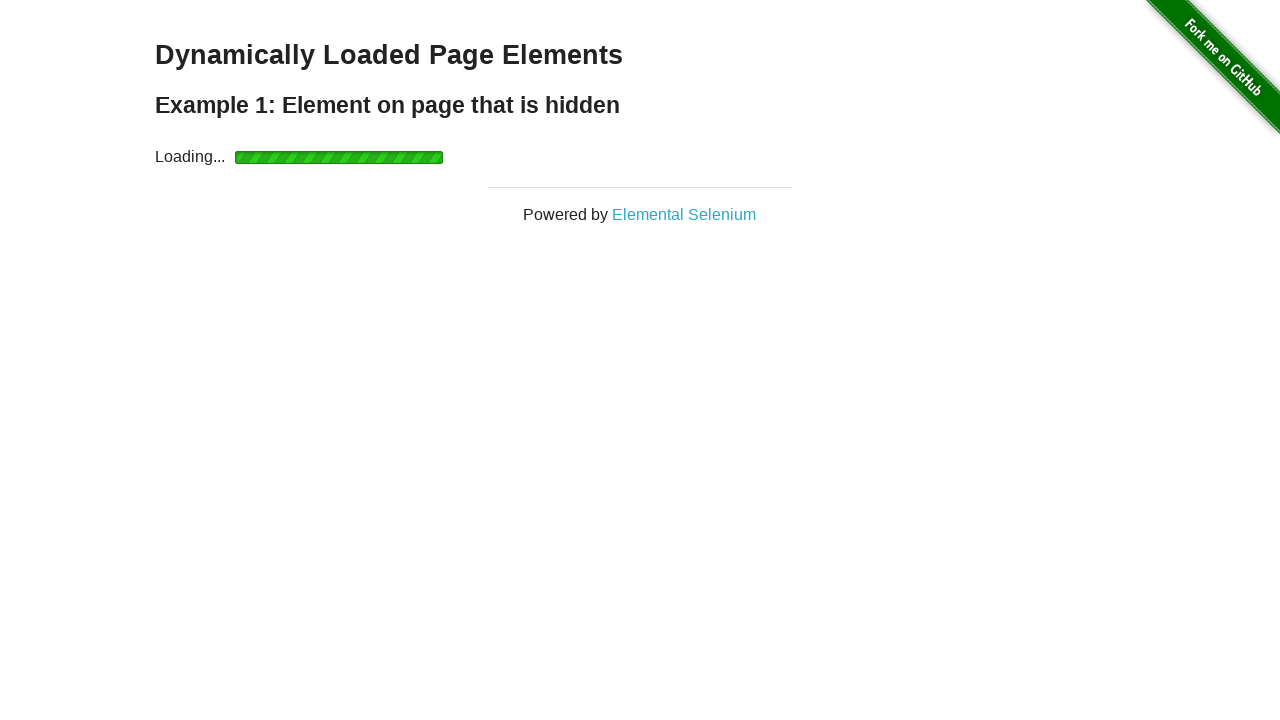

Waited for dynamically loaded element to become visible
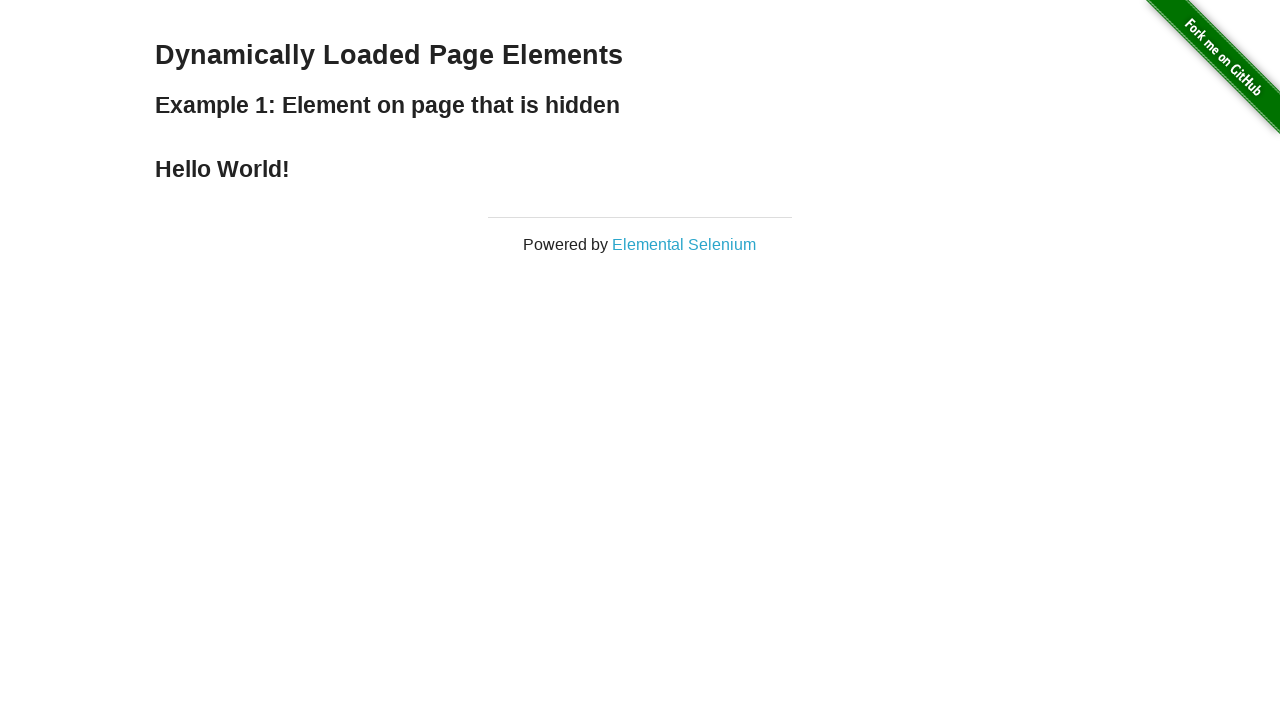

Clicked on the dynamically loaded element at (640, 169) on [id='finish'] h4
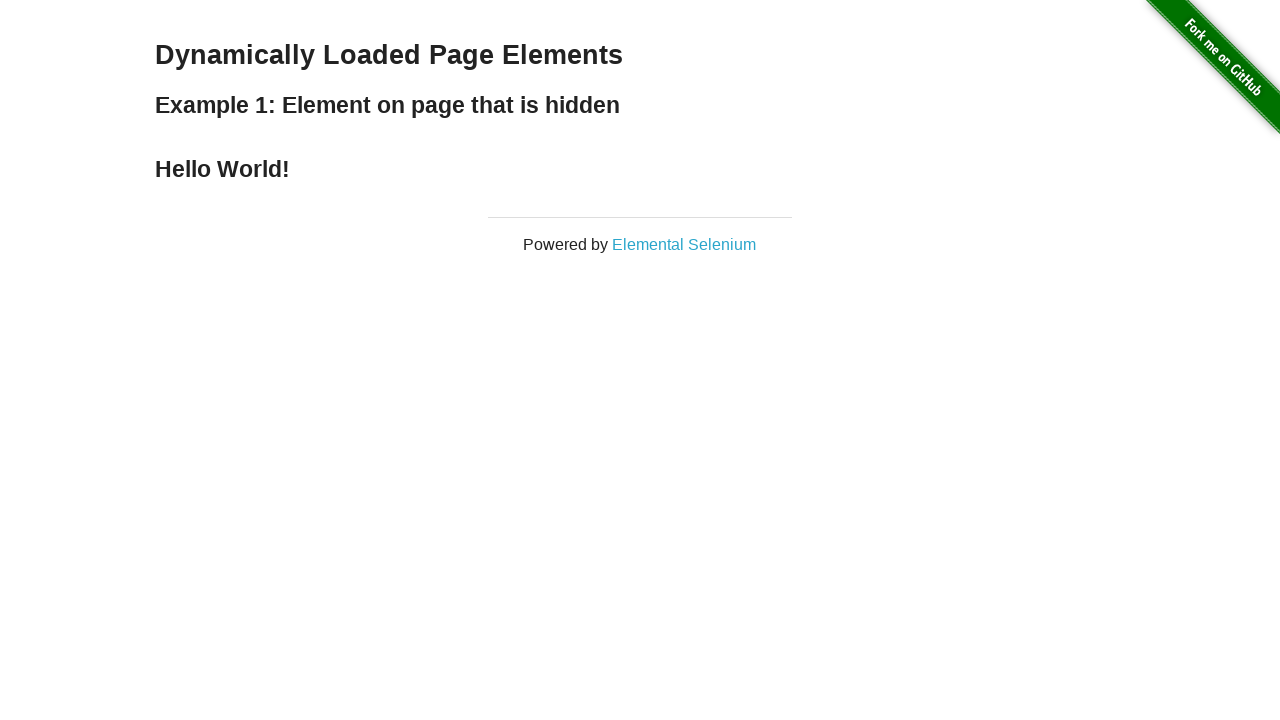

Verified that the dynamically loaded element is displayed
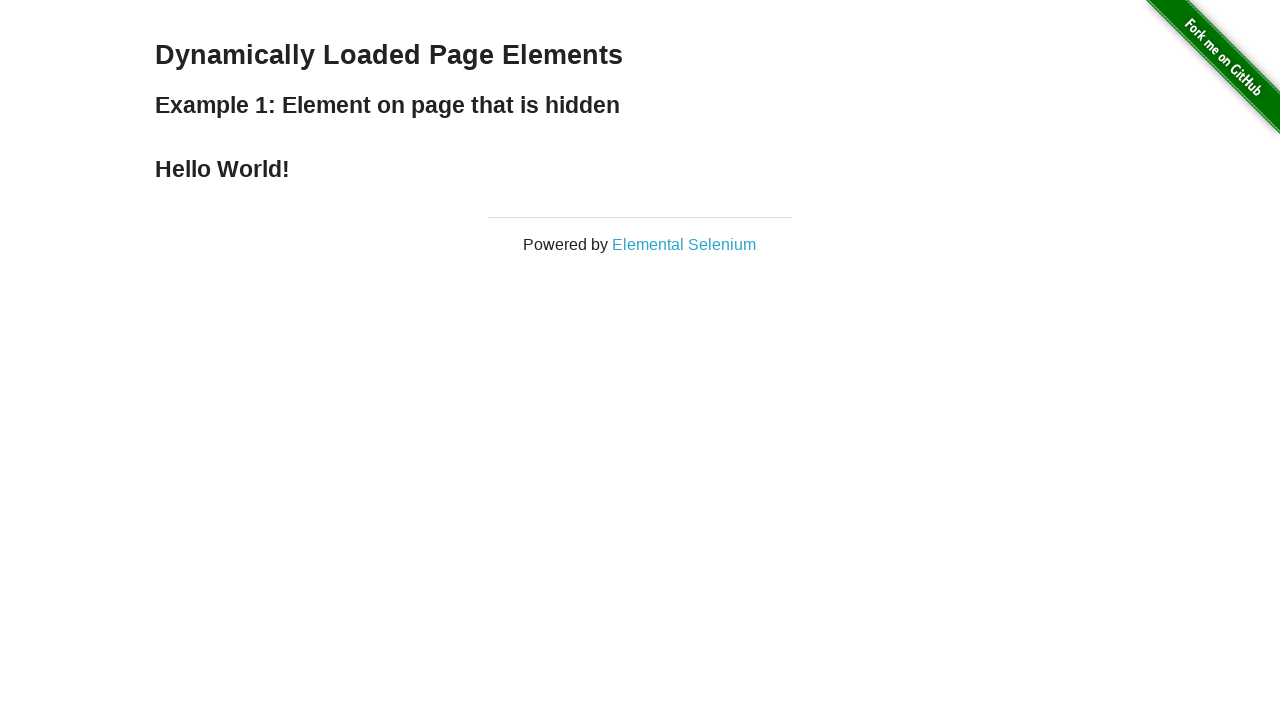

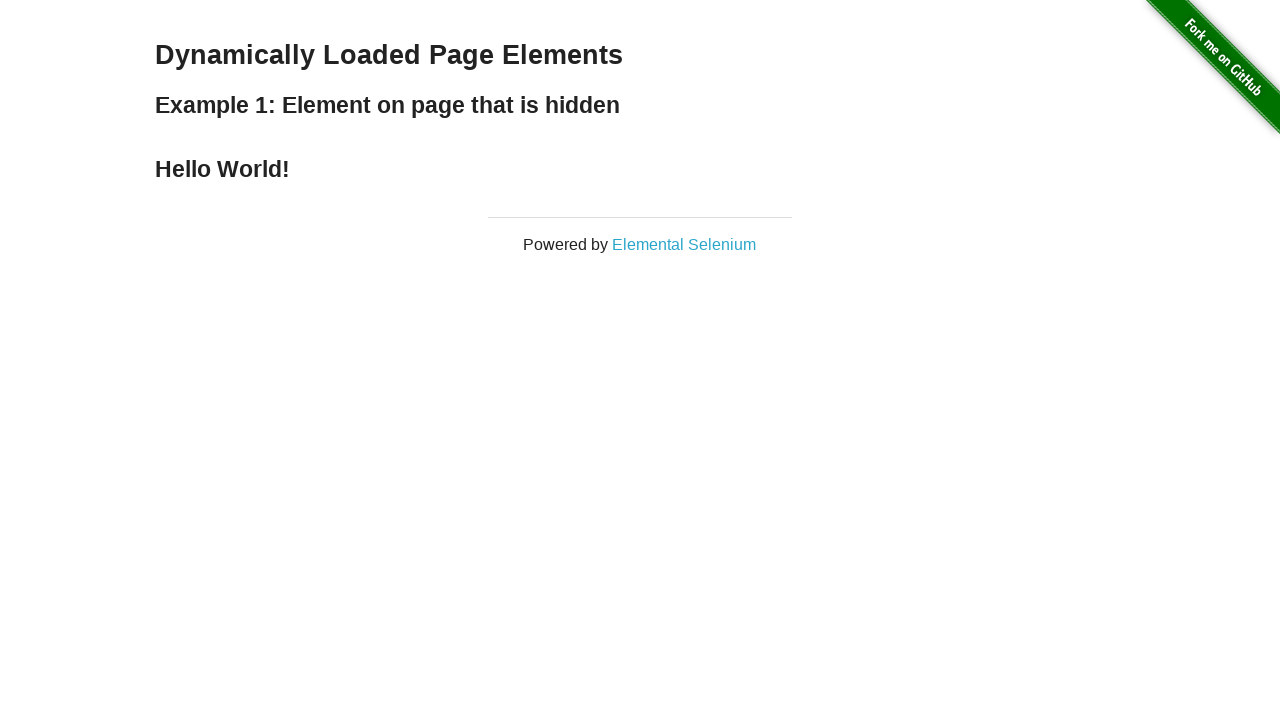